Tests the navbar functionality by verifying the Home link is present and clickable on the ATID Store website

Starting URL: https://atid.store/

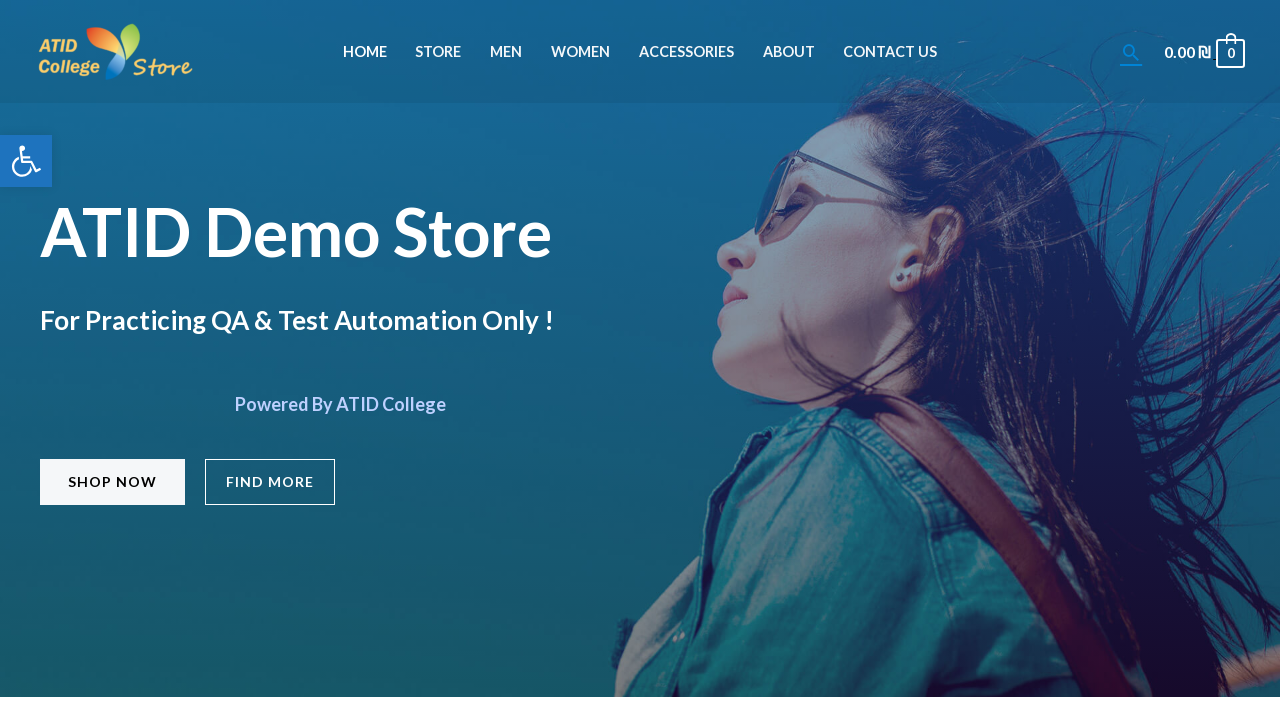

Page body loaded
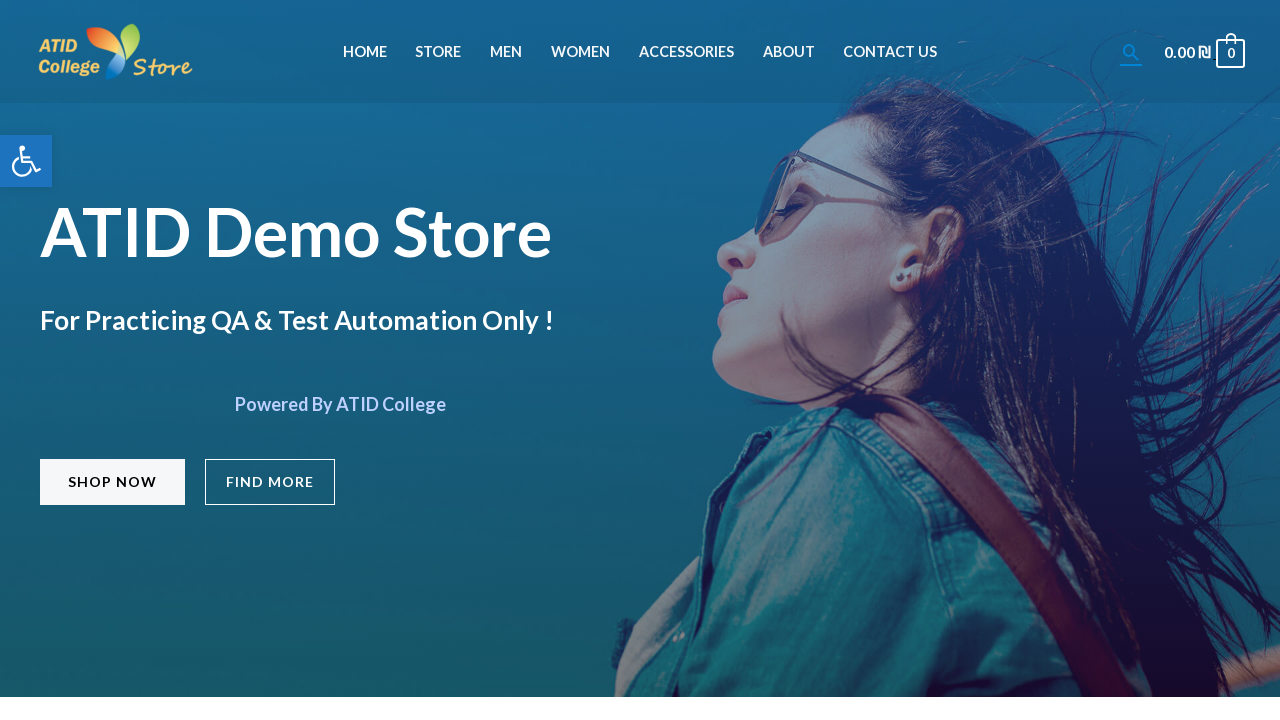

Located Home link in navbar
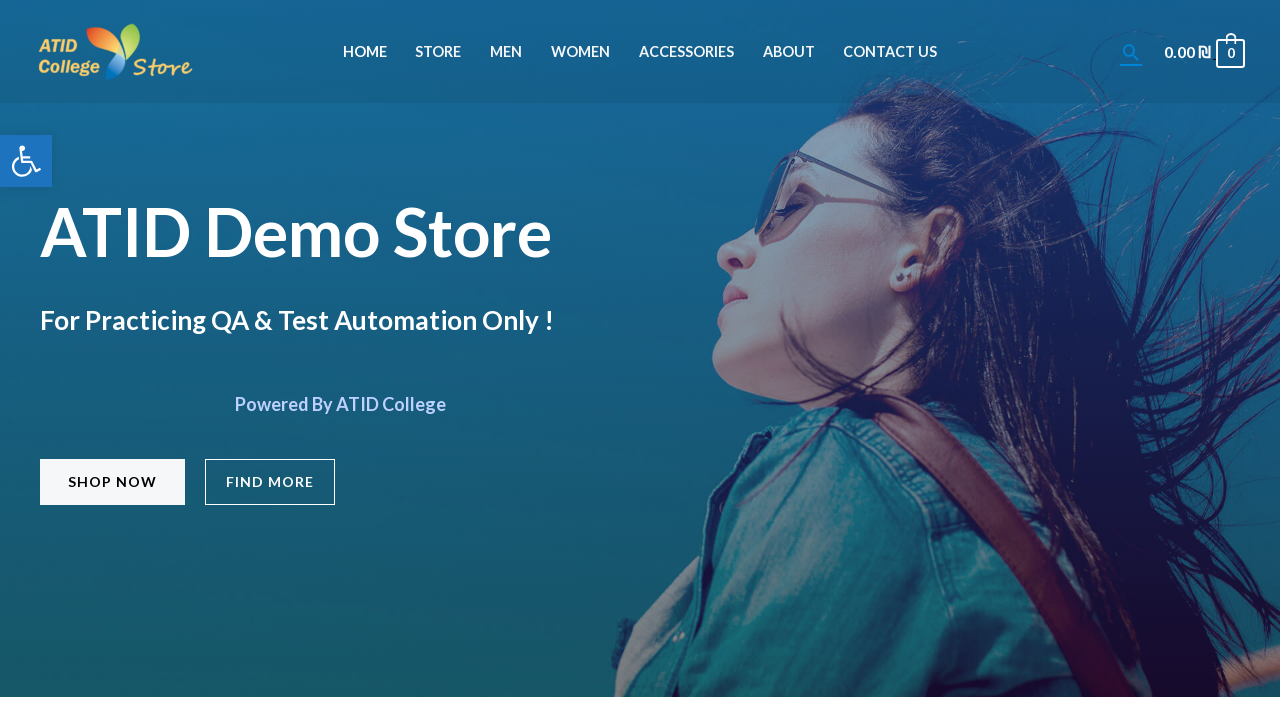

Home link became visible
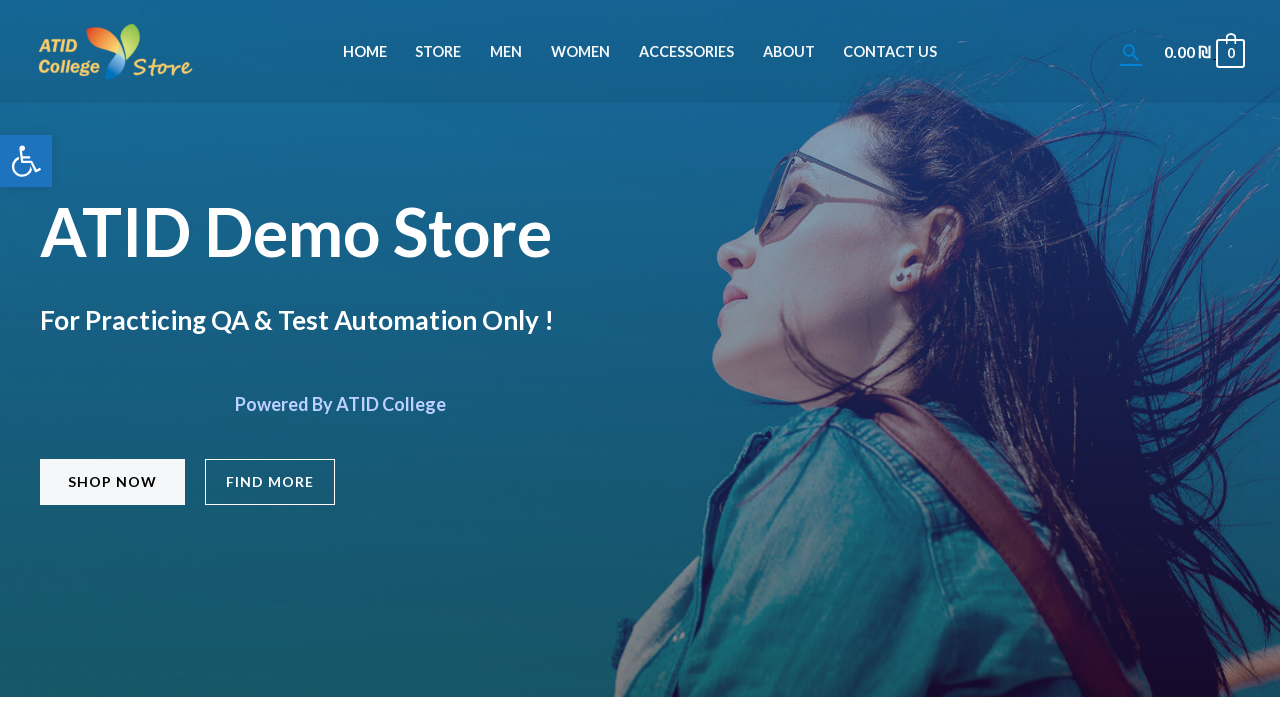

Clicked Home link in navbar at (365, 52) on xpath=//li[@id='menu-item-381']//a[@class='menu-link'][normalize-space()='Home']
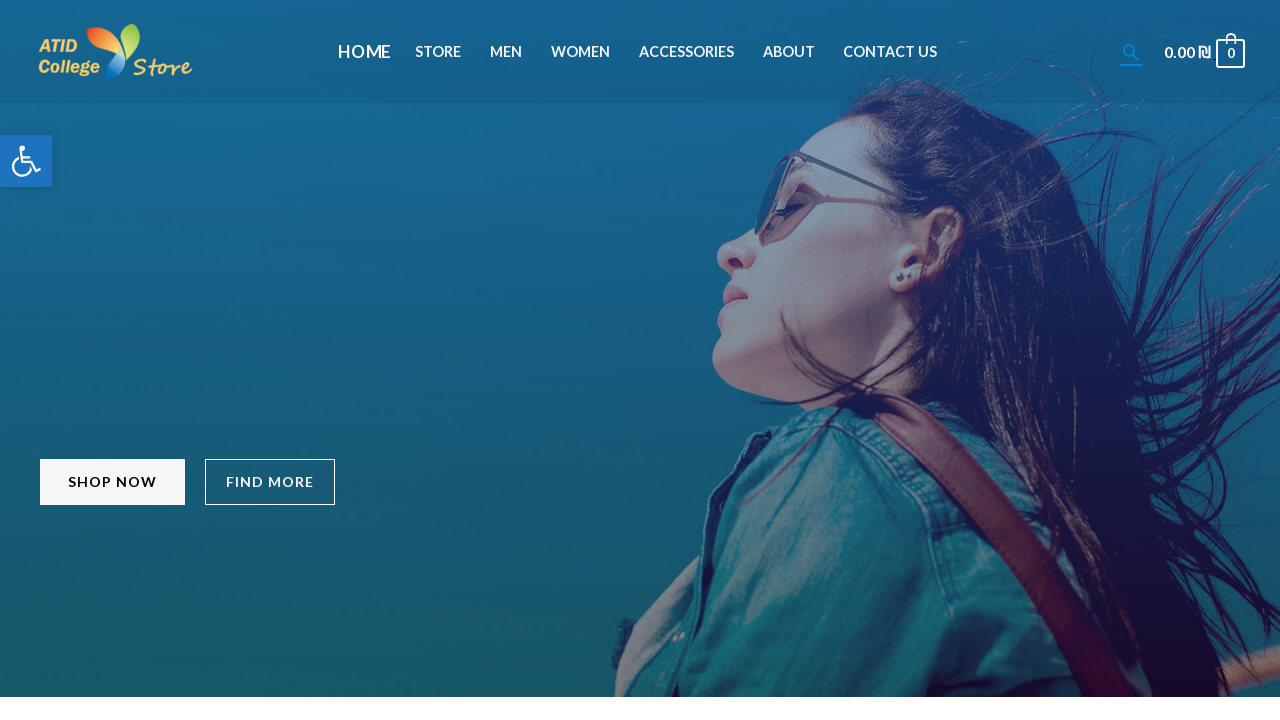

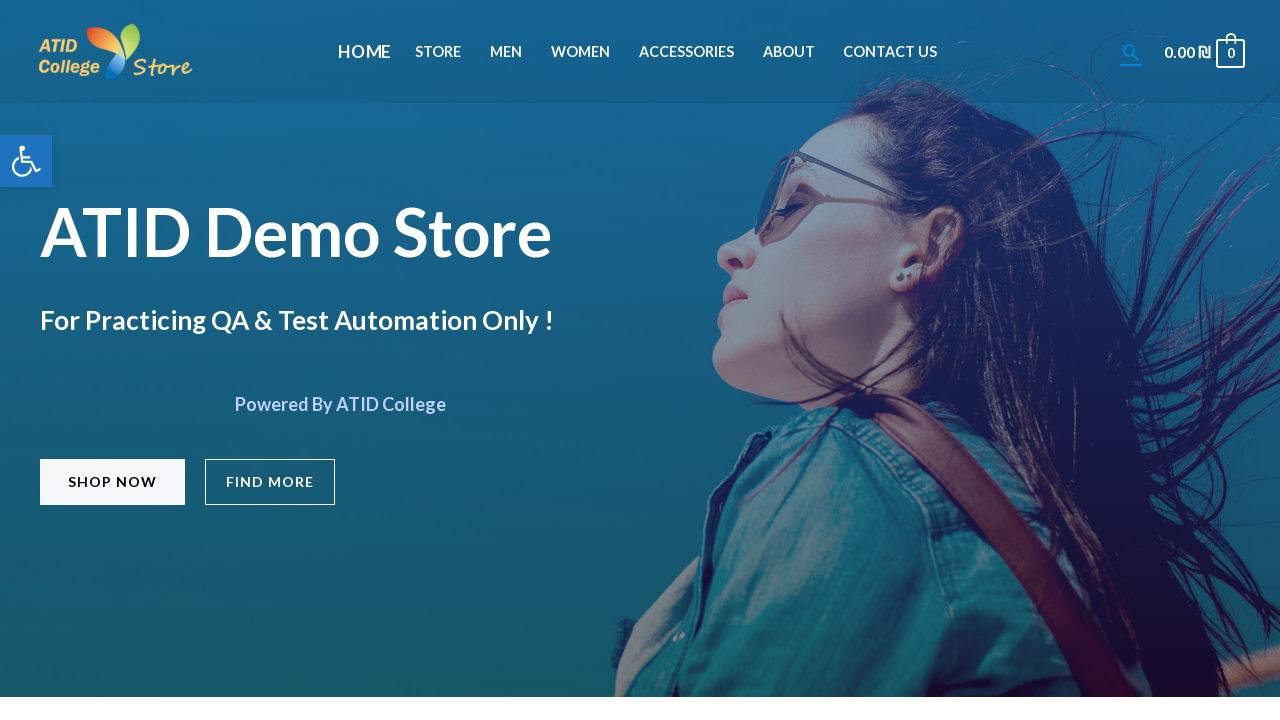